Navigates to CRM Pro website and waits for the page to load. This is a basic browser launch verification test with no additional interactions.

Starting URL: https://classic.crmpro.com/index.html

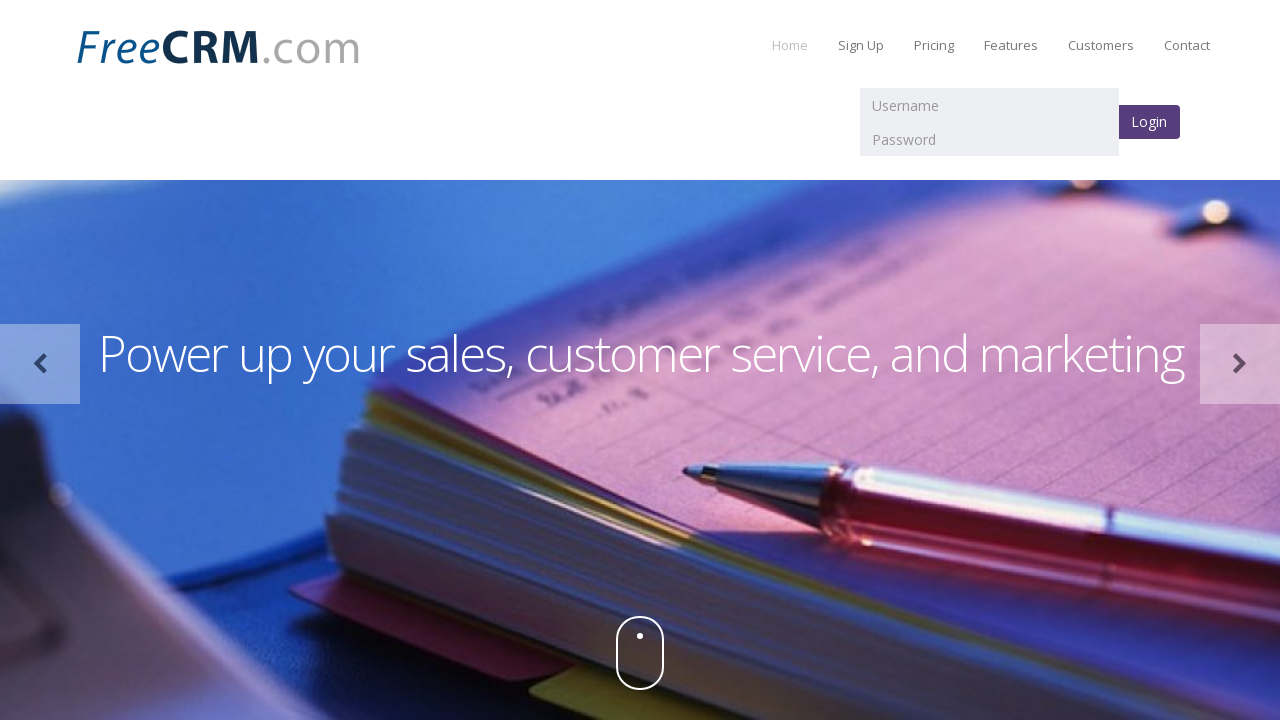

Waited for page DOM content to load on CRM Pro website
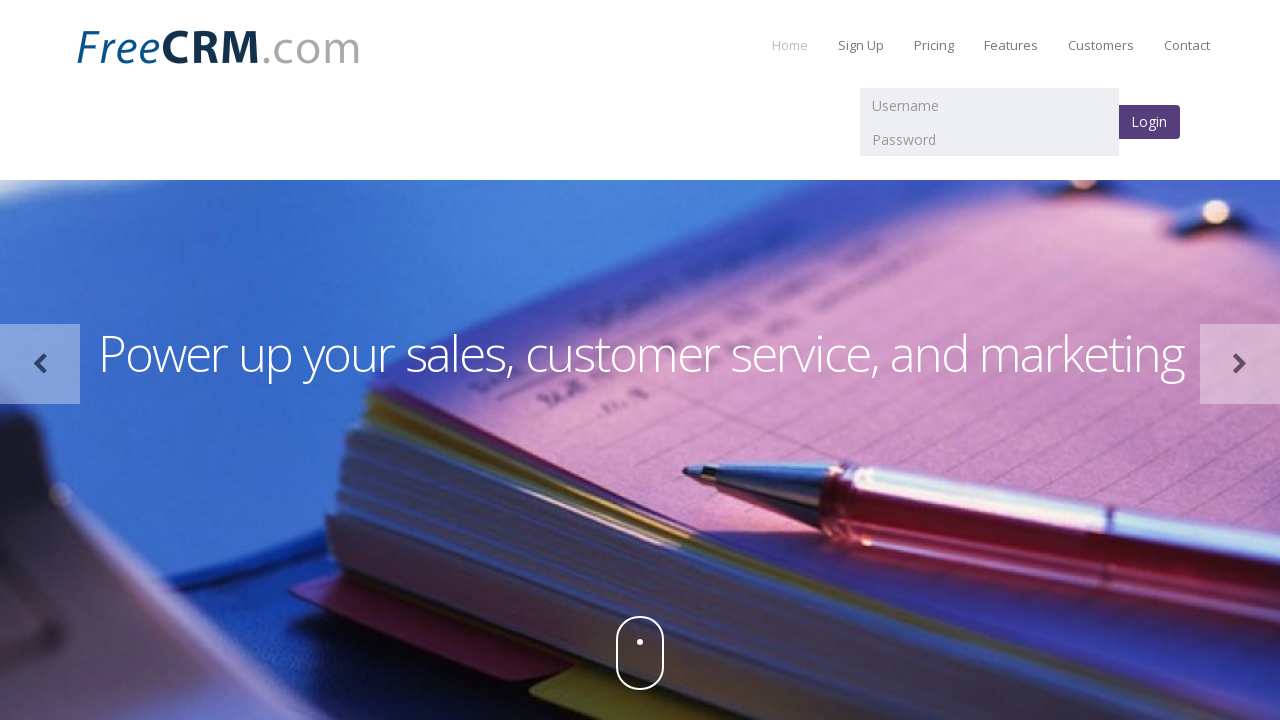

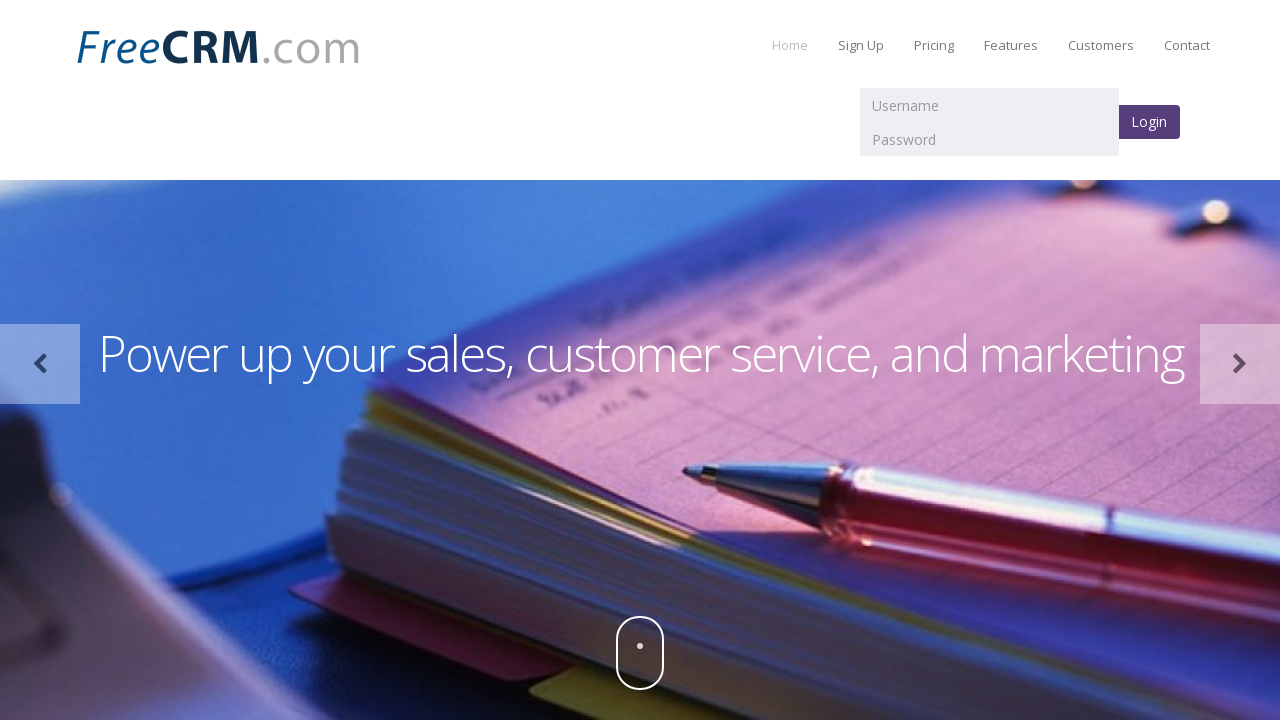